Tests various click actions including single click, double click, and right click on different elements

Starting URL: http://sahitest.com/demo/clicks.htm

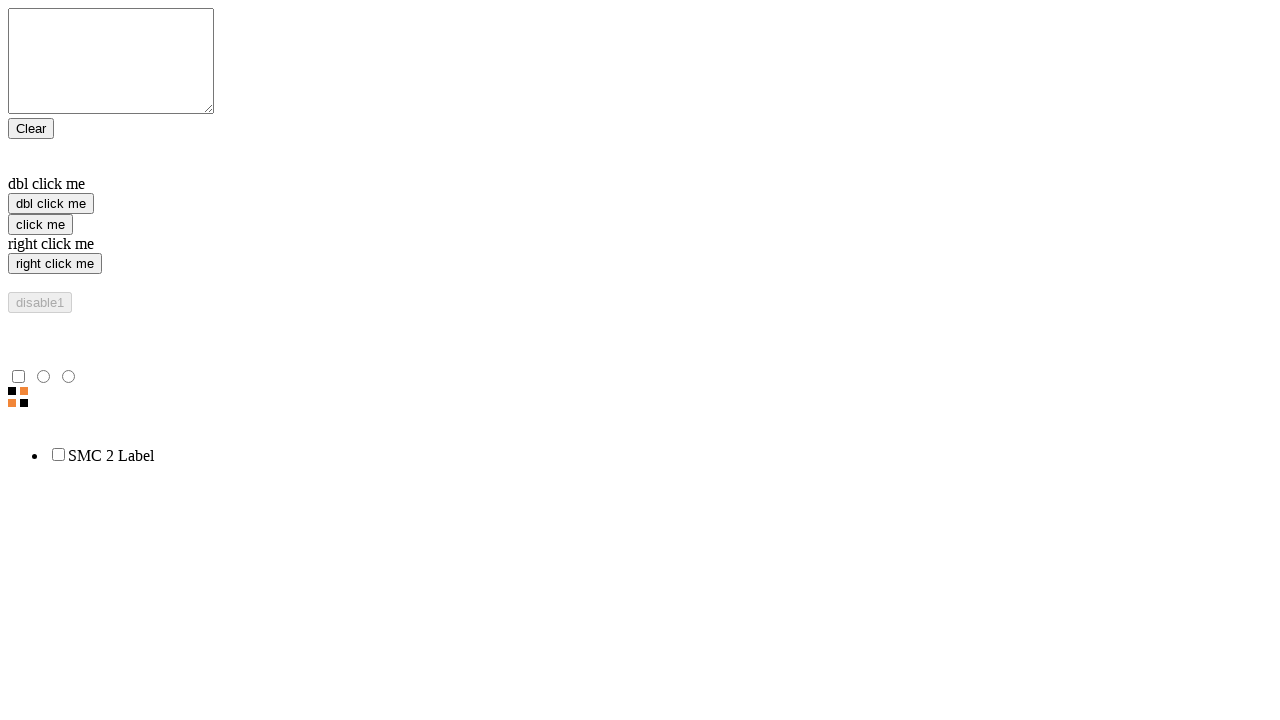

Located single click element
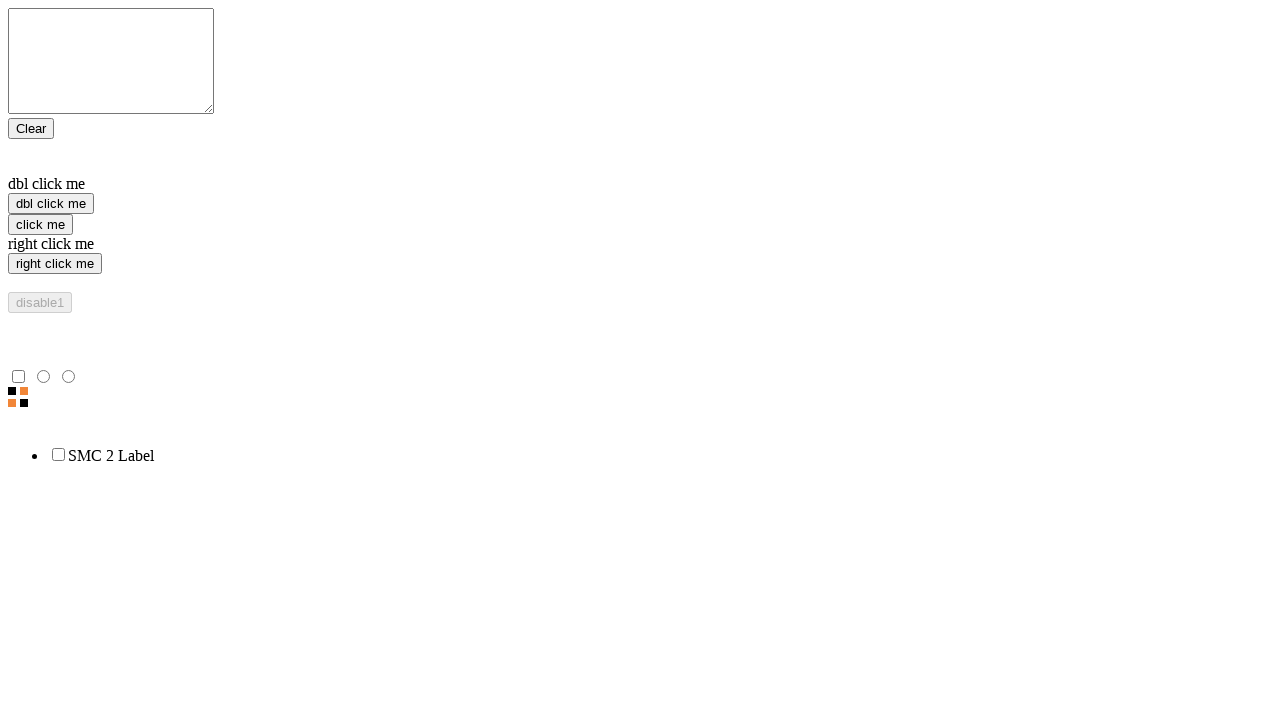

Located double click element
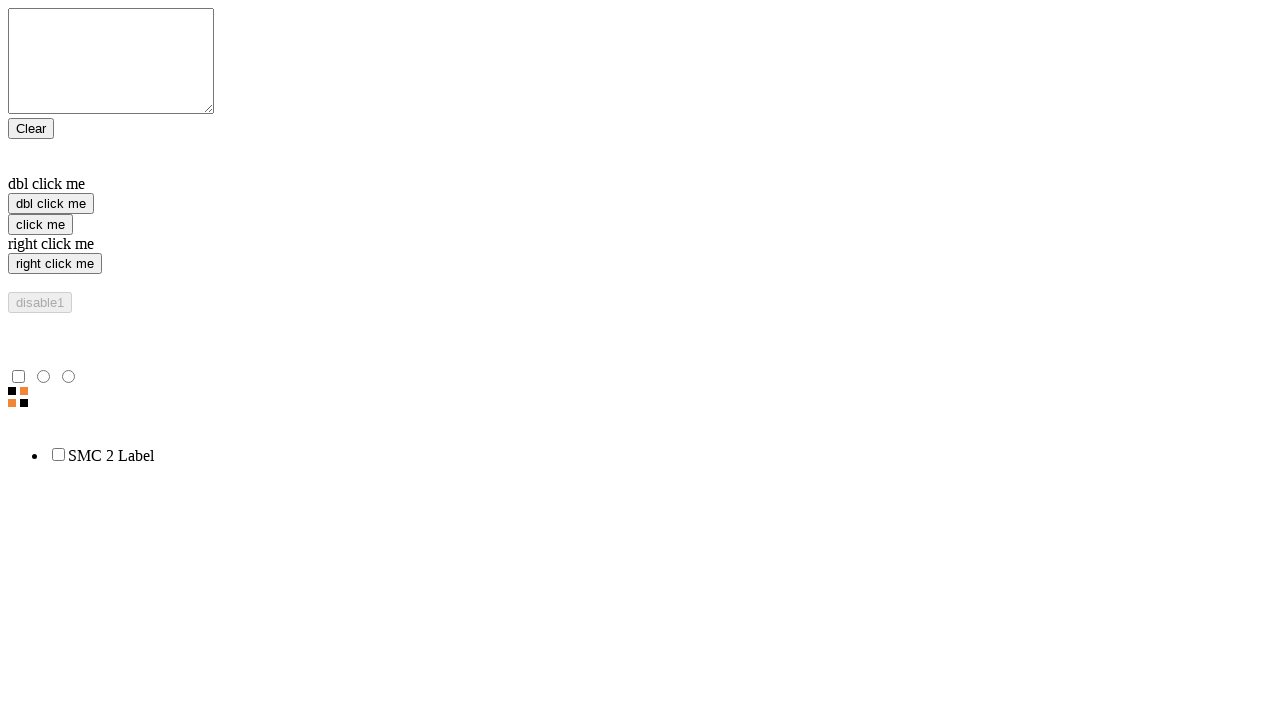

Located right click element
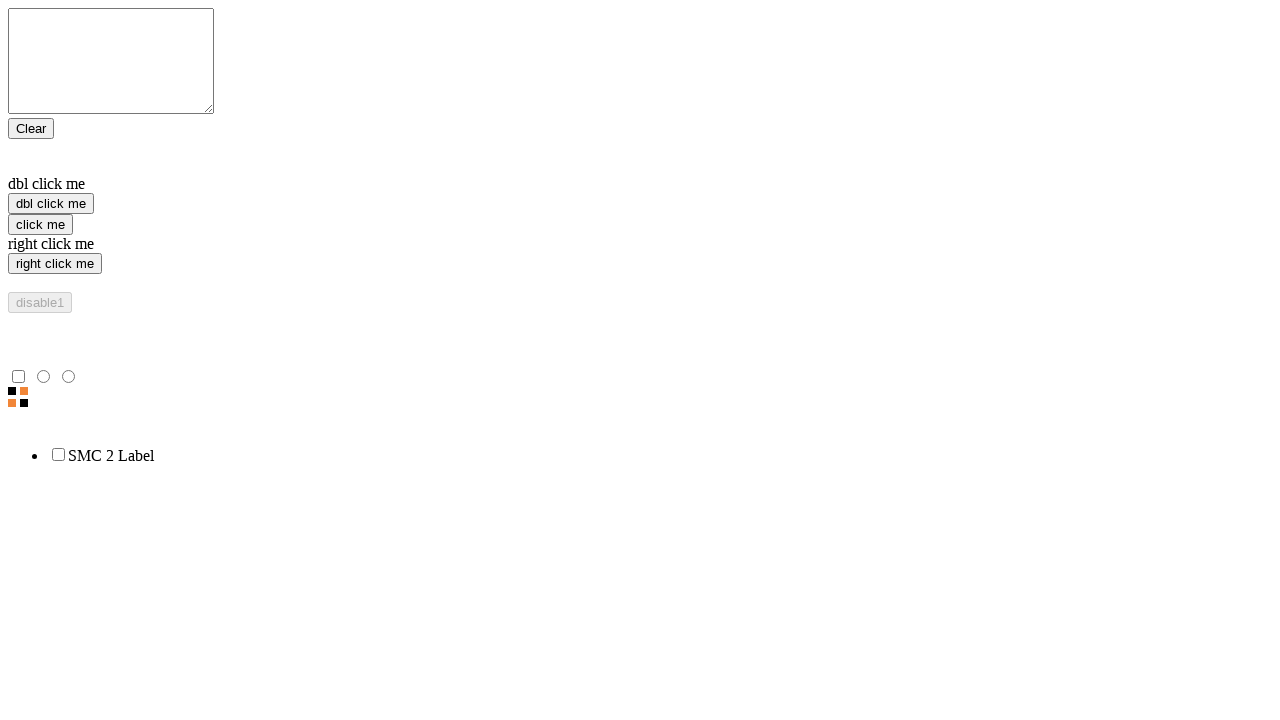

Performed single click on 'click me' element at (40, 224) on xpath=//*[@value="click me"]
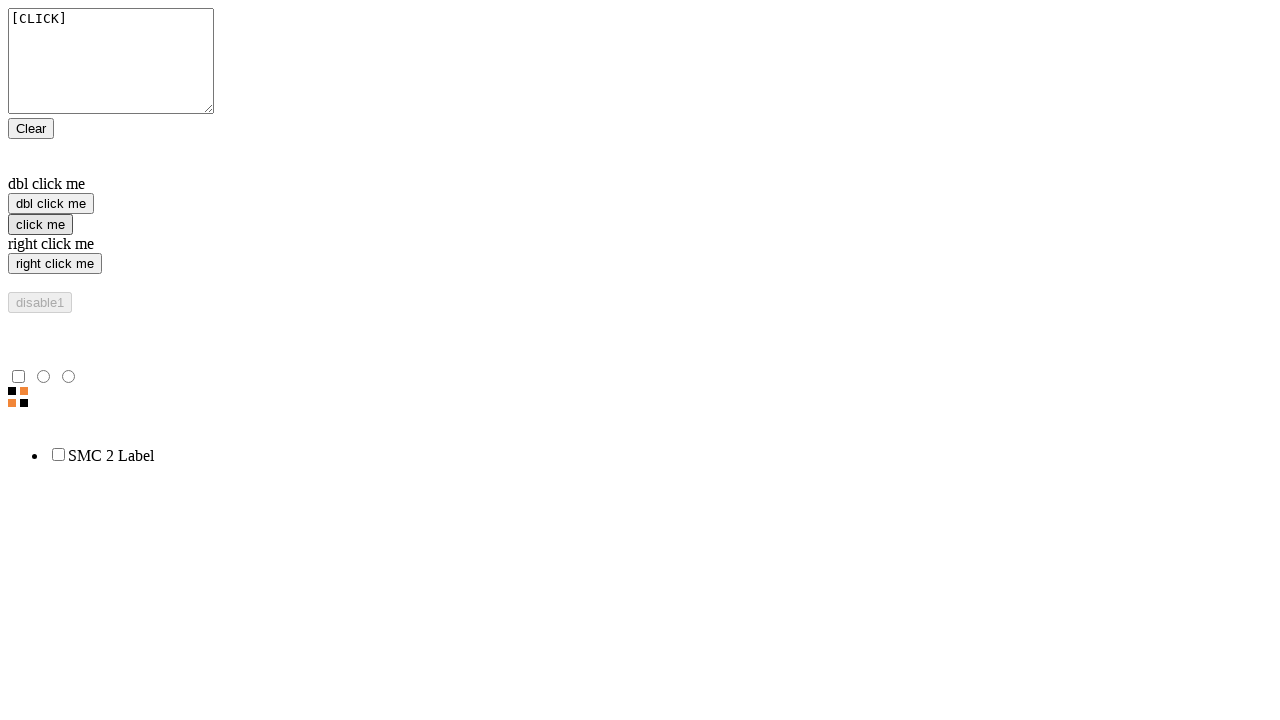

Performed double click on 'dbl click me' element at (51, 204) on xpath=//input[@value="dbl click me"]
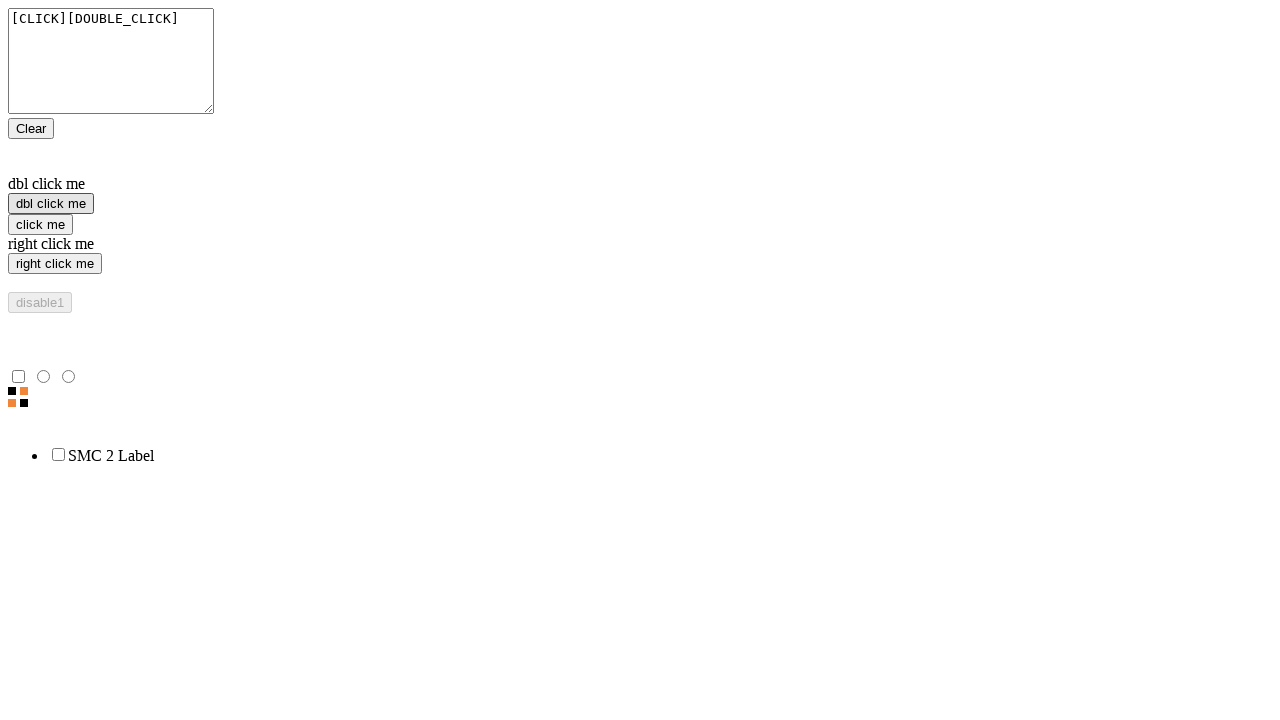

Performed right click on 'right click me' element at (55, 264) on xpath=//input[@value="right click me"]
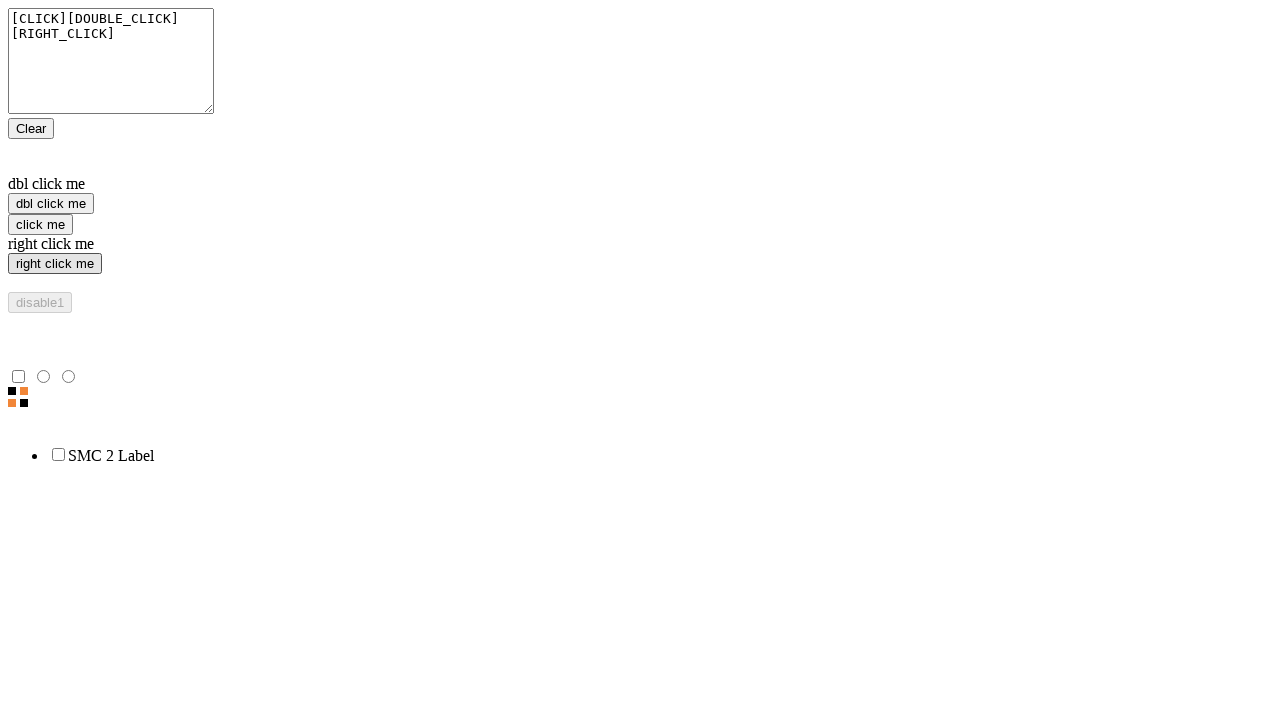

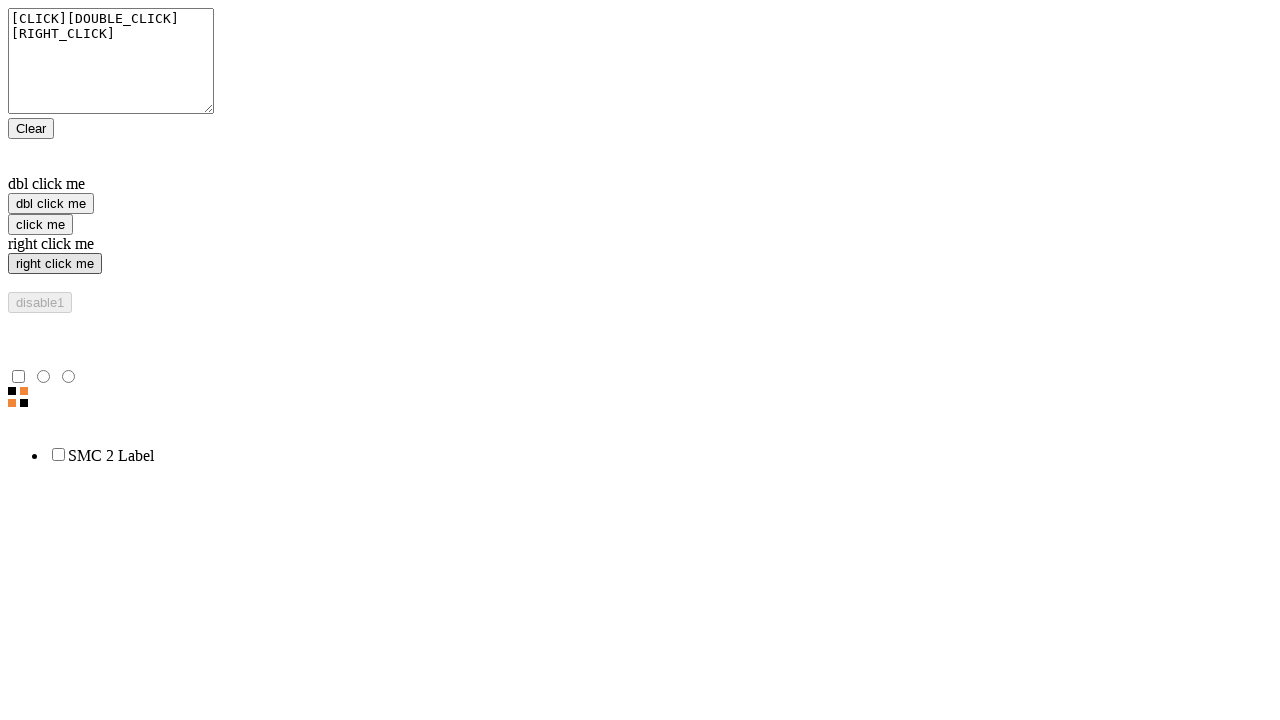